Tests product search and add-to-cart functionality by searching for products containing "ber", then clicking the add button for each matching product

Starting URL: https://rahulshettyacademy.com/seleniumPractise/

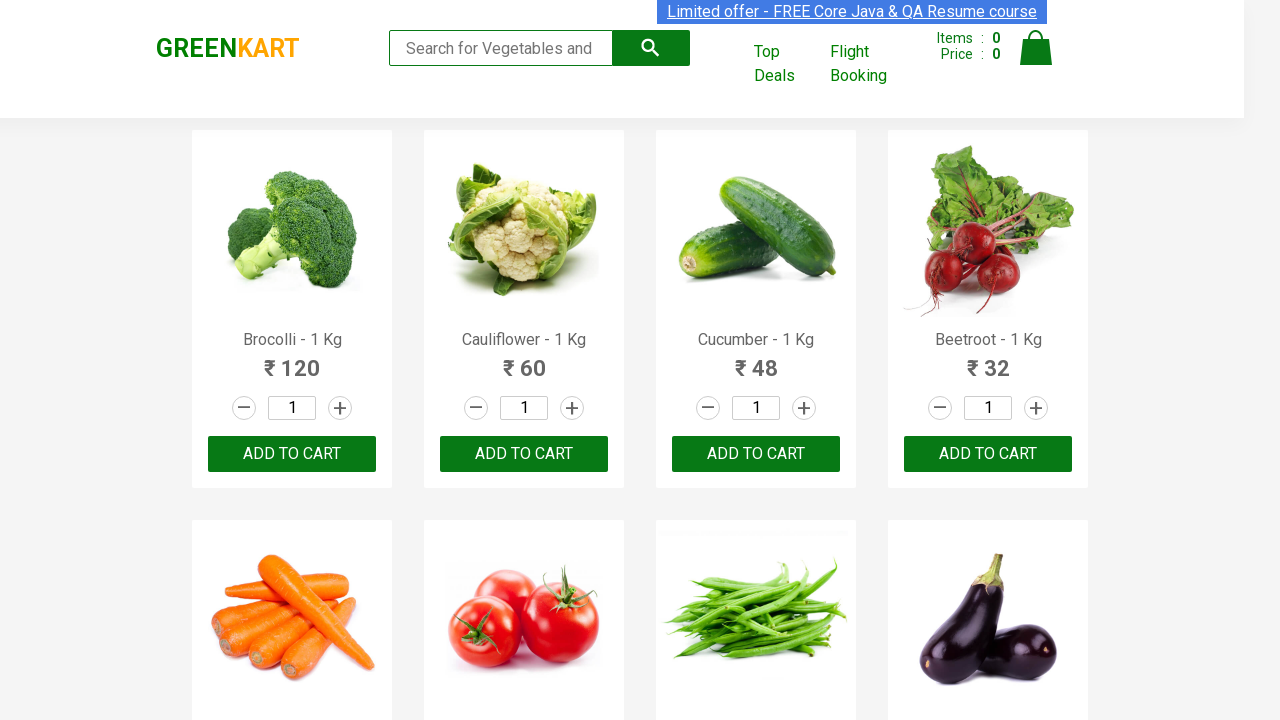

Filled search field with 'ber' on .search-keyword
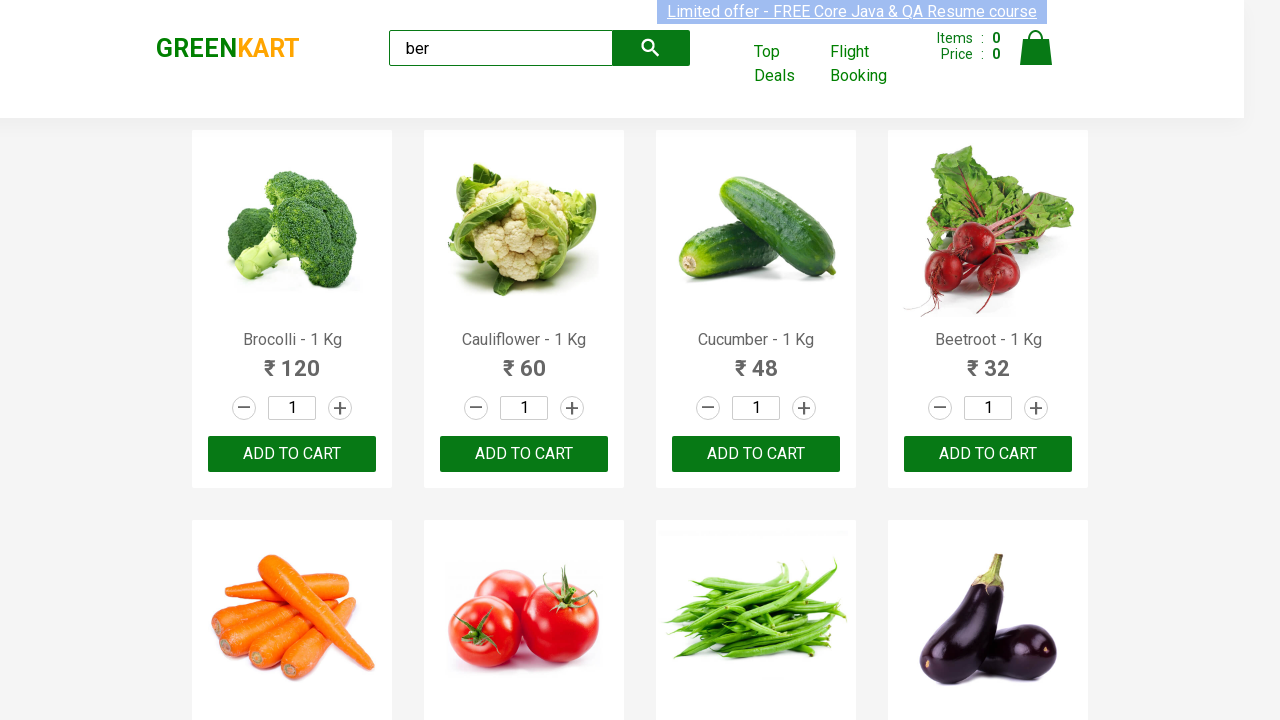

Waited 2 seconds for search results to filter
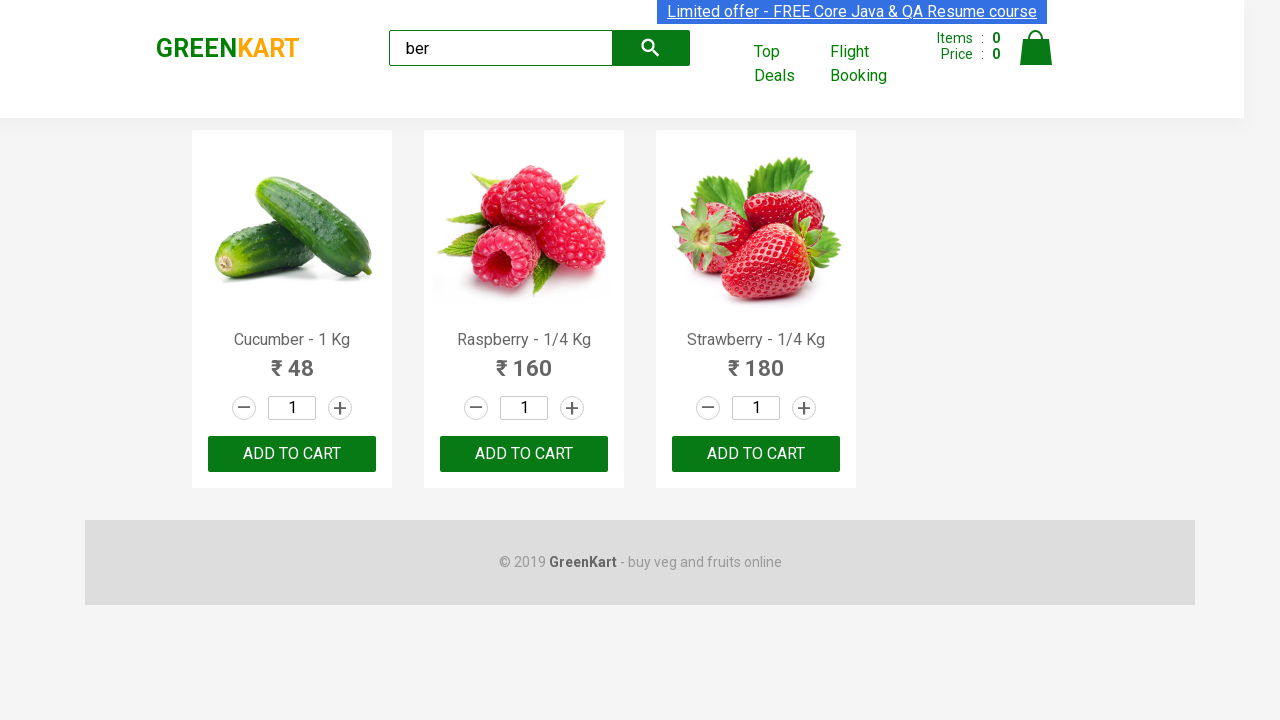

Product action buttons became visible
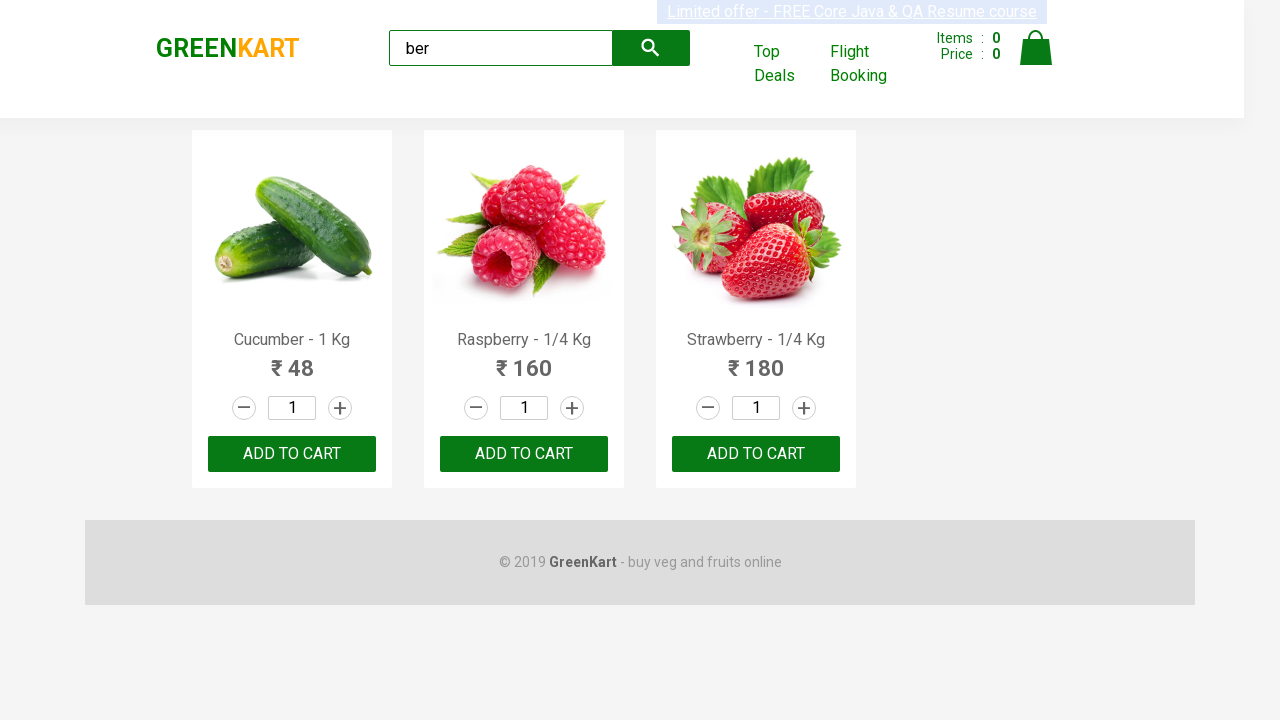

Located 3 add-to-cart buttons matching 'ber'
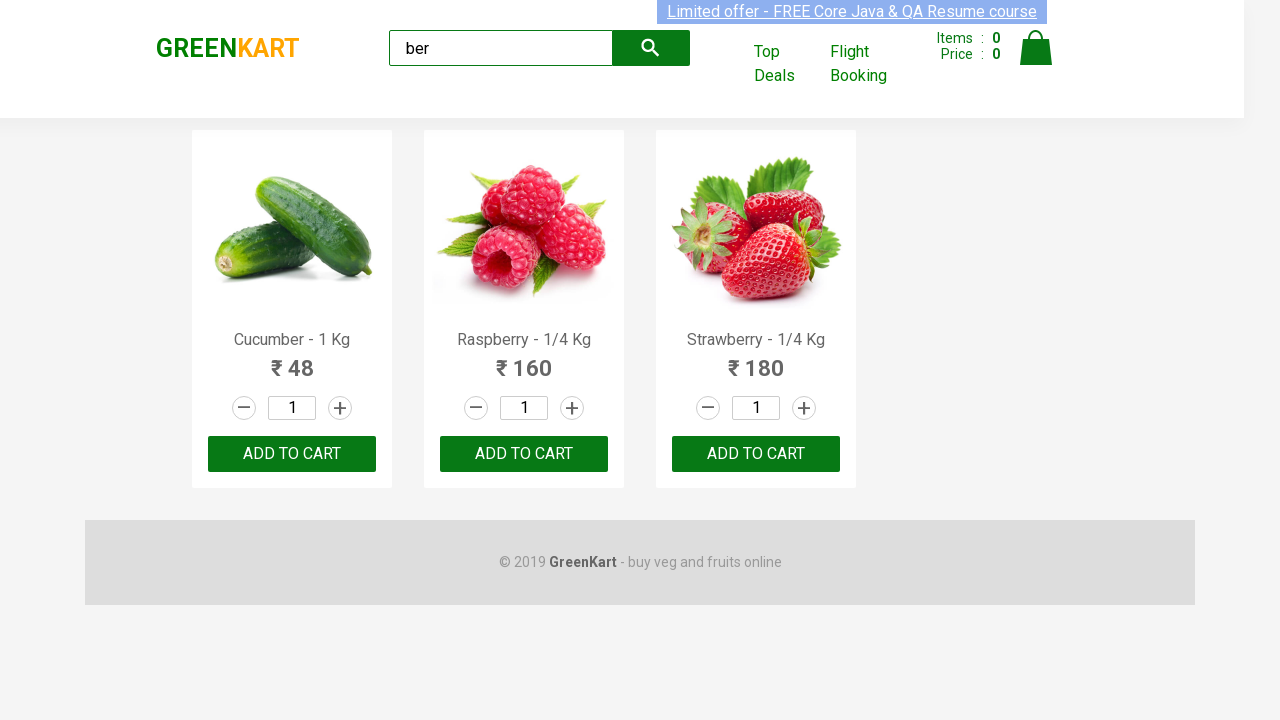

Clicked add-to-cart button 1 of 3 at (292, 454) on xpath=//div[@class='product-action']/button >> nth=0
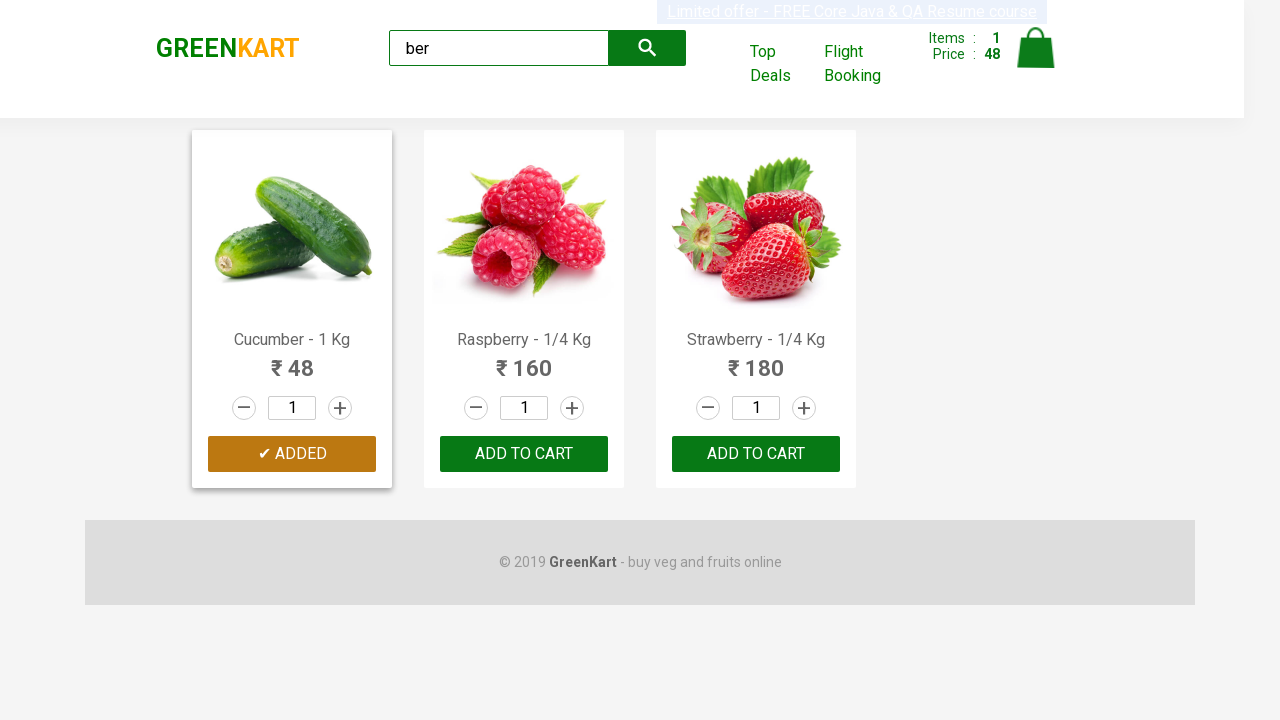

Clicked add-to-cart button 2 of 3 at (524, 454) on xpath=//div[@class='product-action']/button >> nth=1
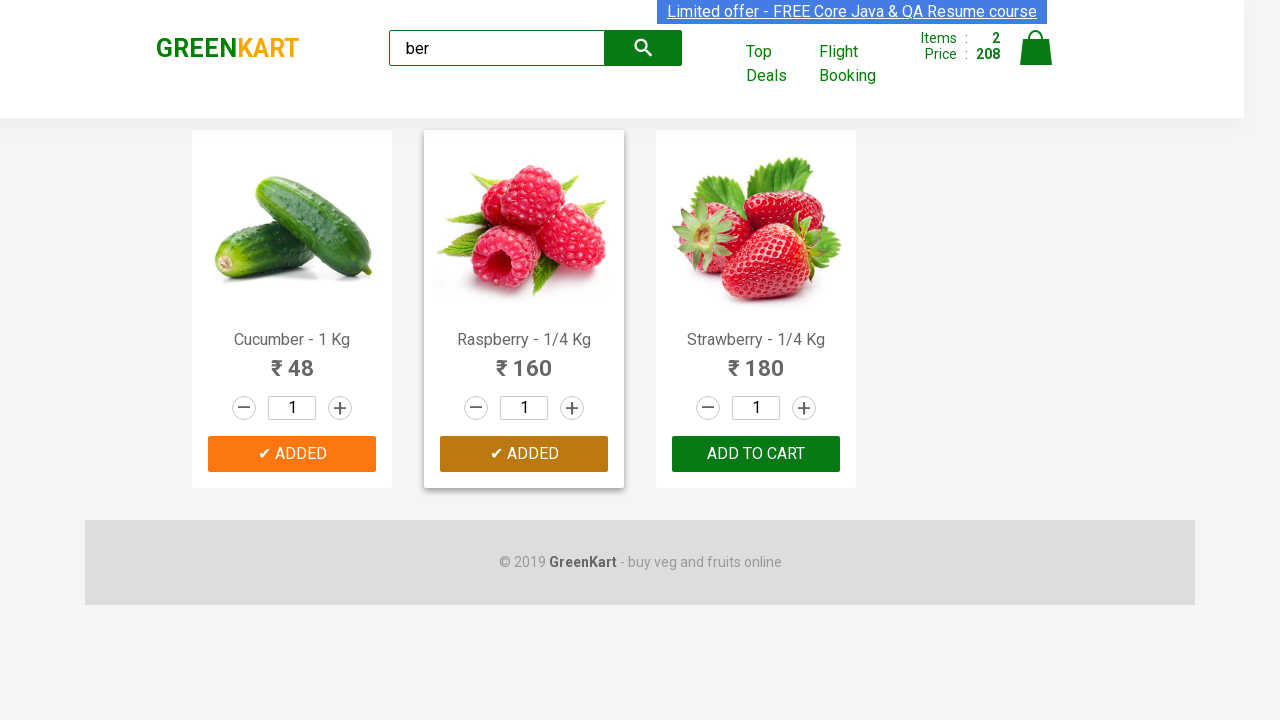

Clicked add-to-cart button 3 of 3 at (756, 454) on xpath=//div[@class='product-action']/button >> nth=2
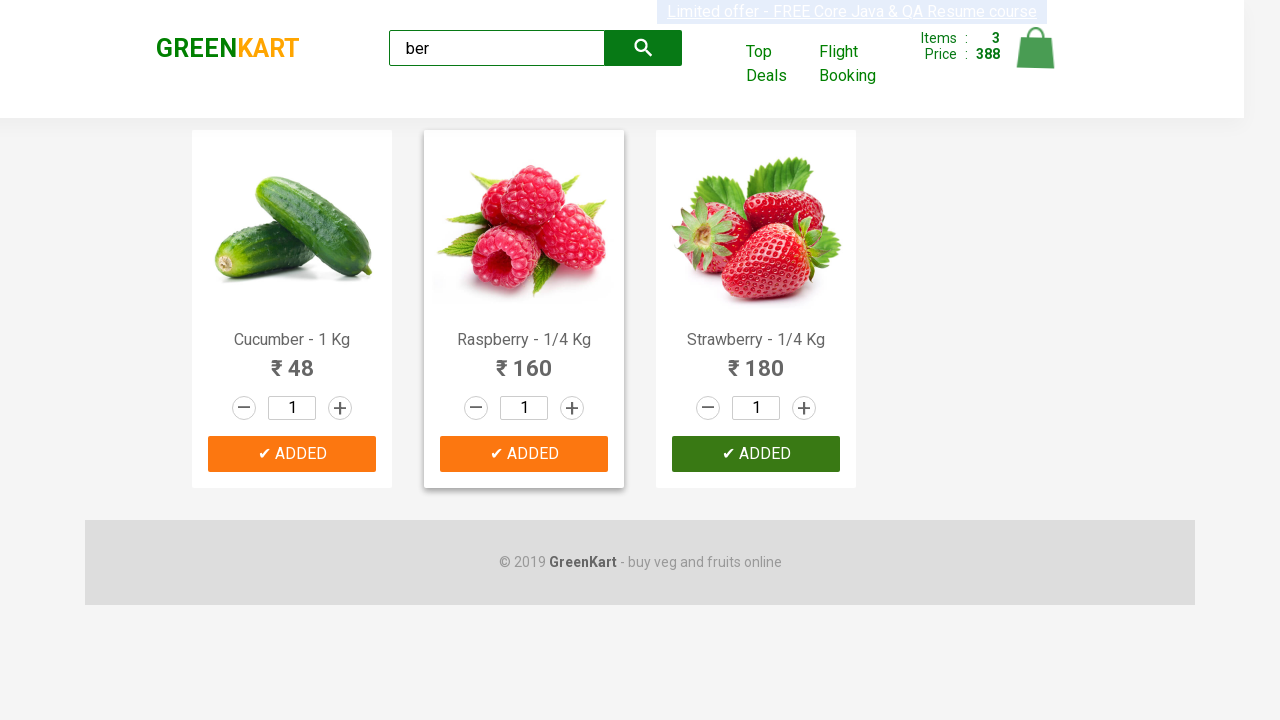

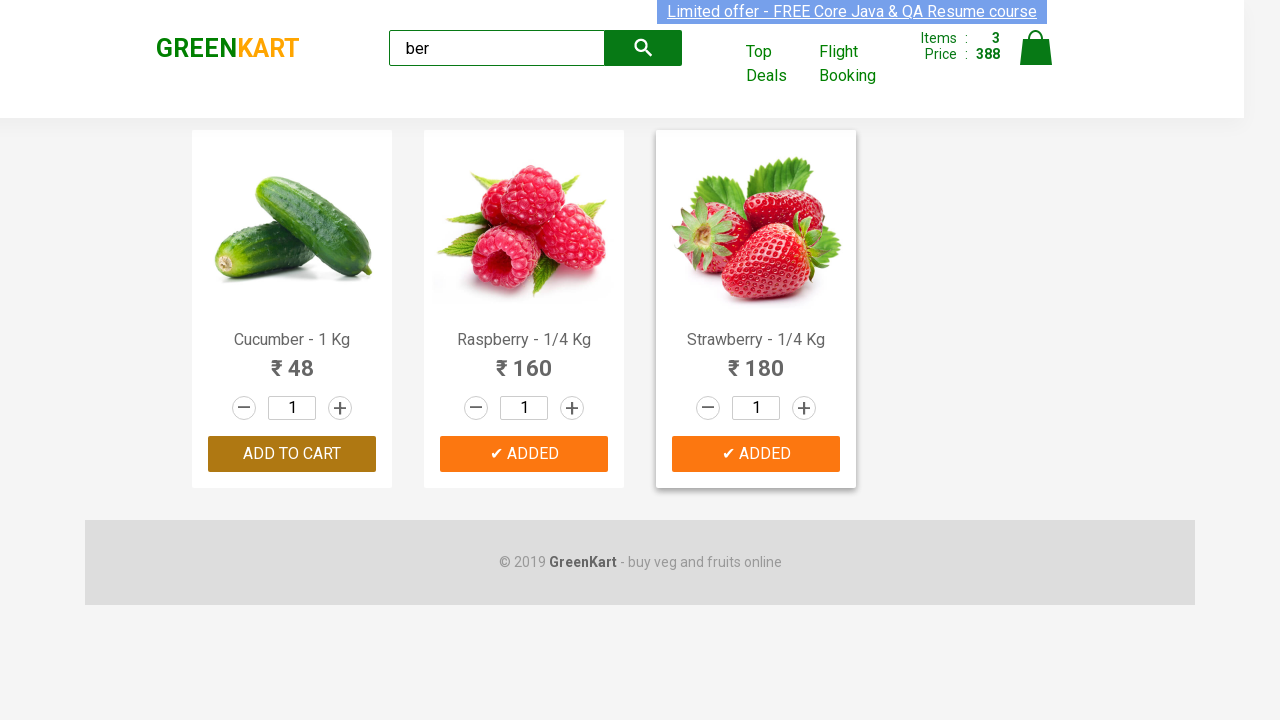